Tests the Blazor Counter demo page by verifying the page title and text are displayed, clicking the increment button, and checking the counter element exists

Starting URL: https://blazor-demo.github.io/Counter

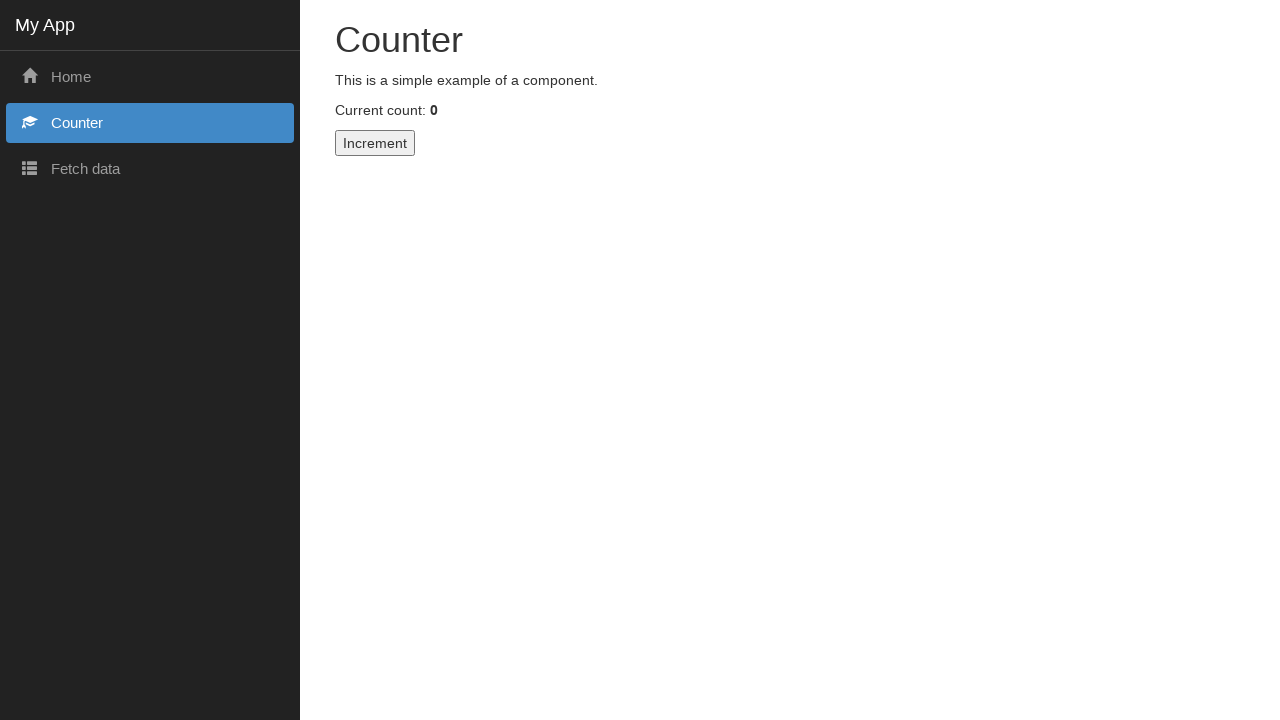

Waited for Counter title to be displayed
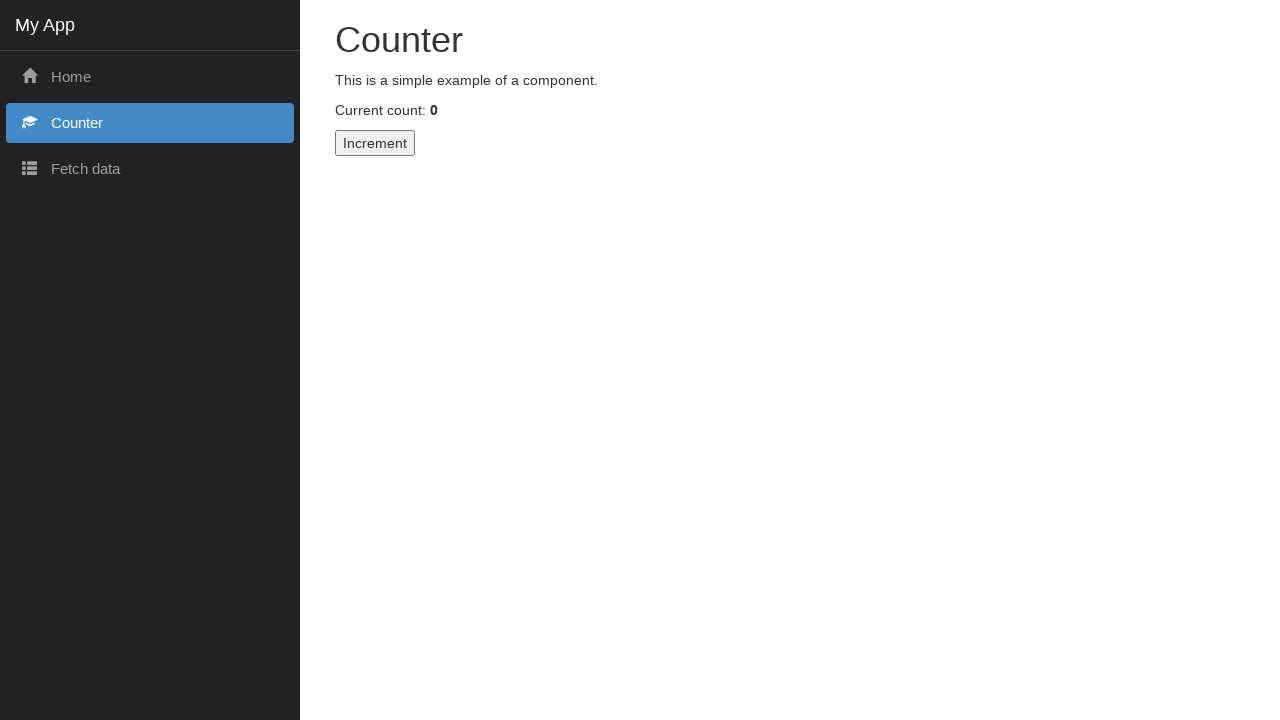

Waited for description text to be displayed
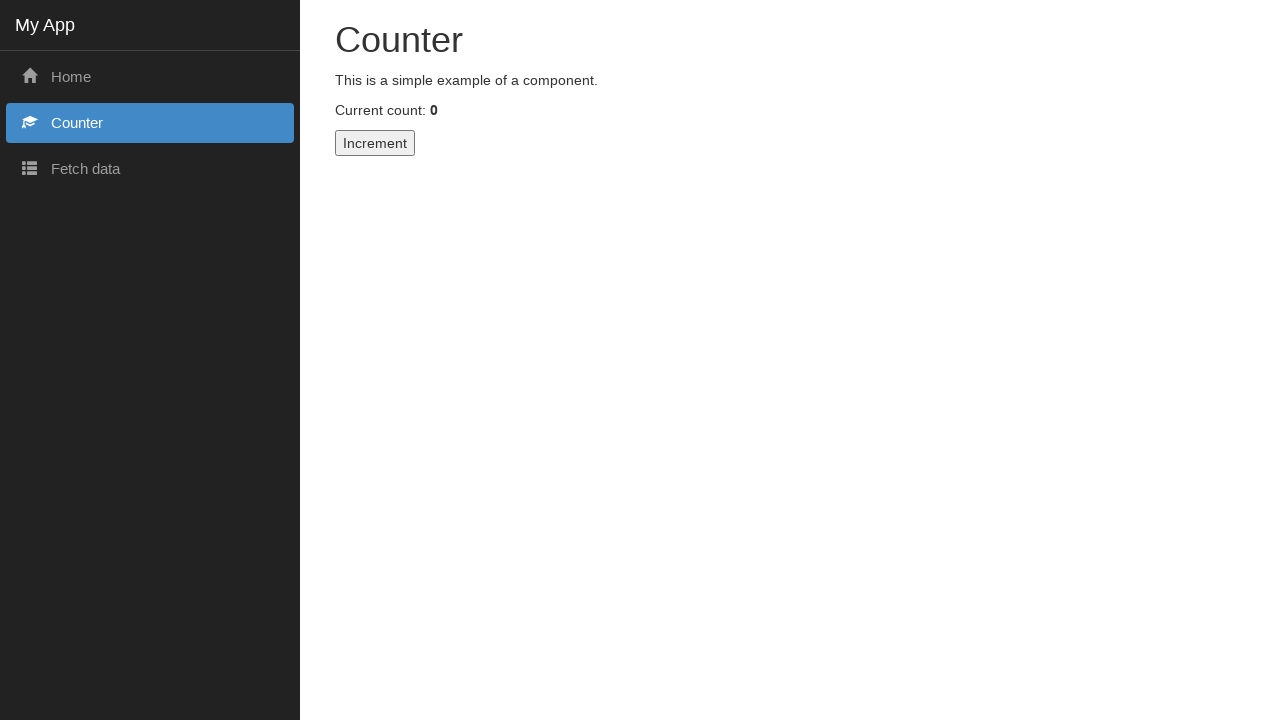

Clicked the increment button at (375, 143) on .col-sm-9 button
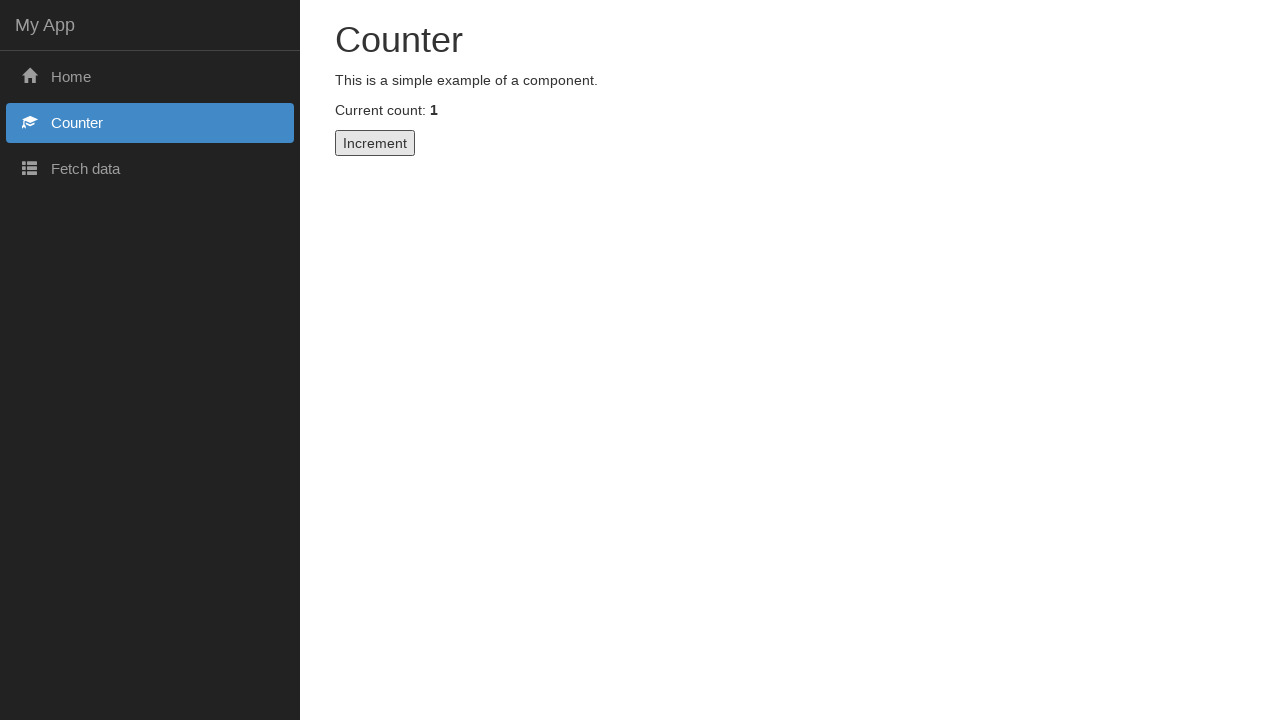

Verified counter element exists
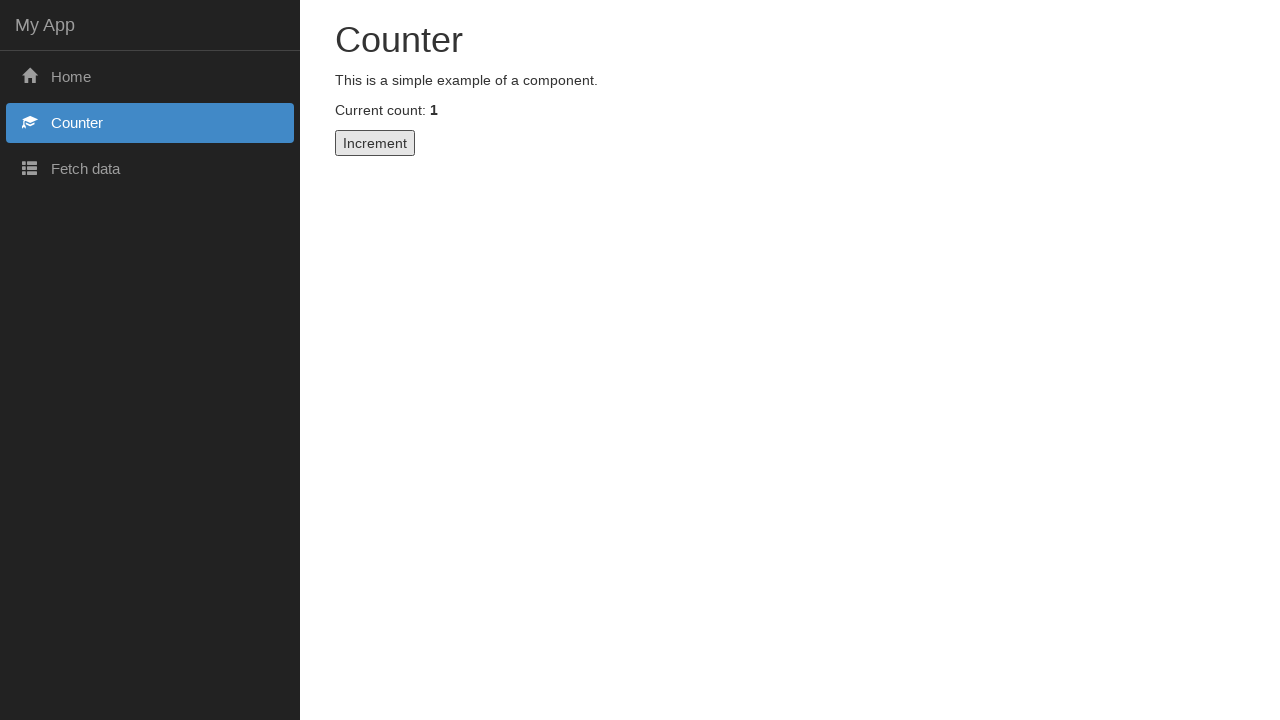

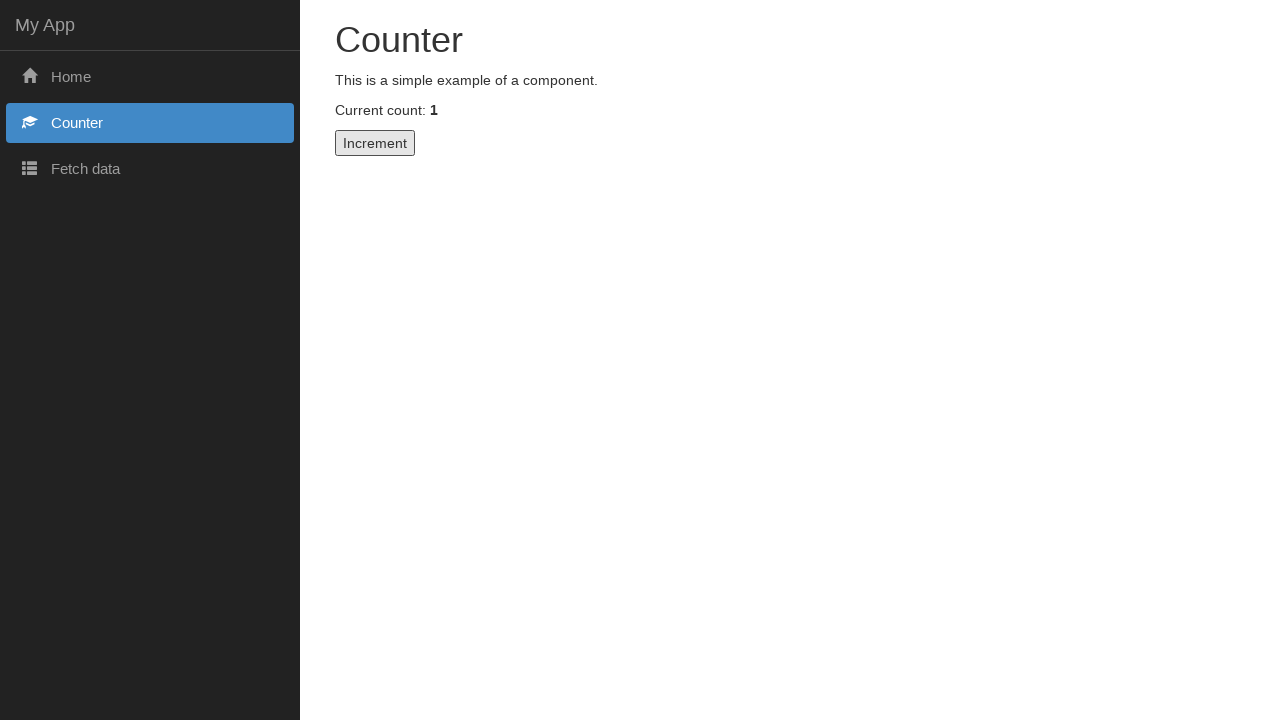